Tests dynamic controls functionality by checking checkbox visibility, clicking a toggle button, and verifying the checkbox visibility changes after the toggle action.

Starting URL: https://training-support.net/webelements/dynamic-controls

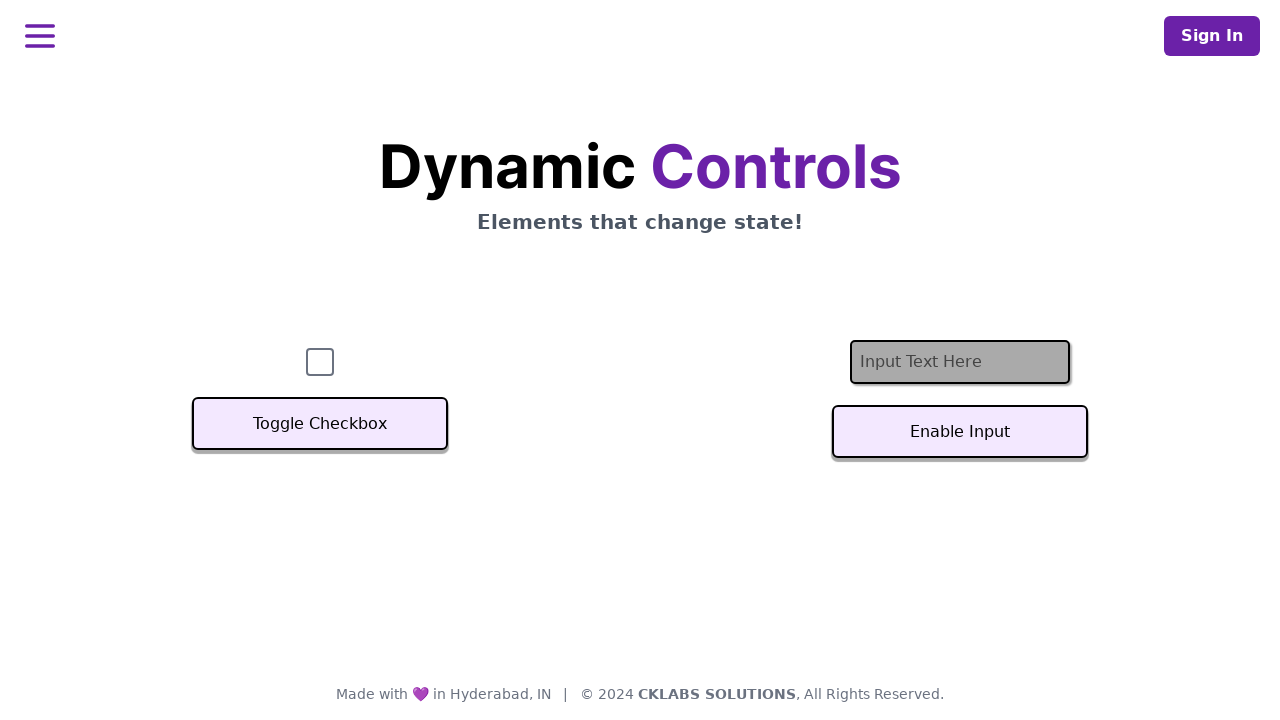

Waited for checkbox to be visible
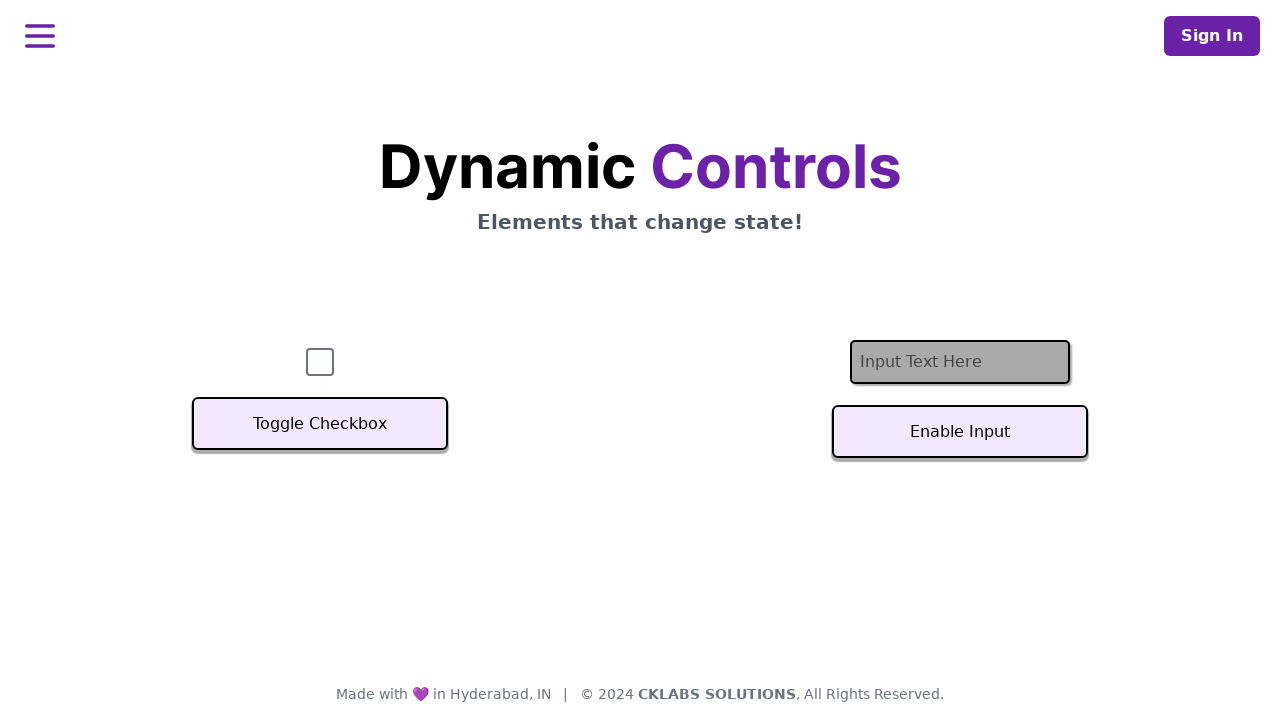

Checked initial checkbox visibility: True
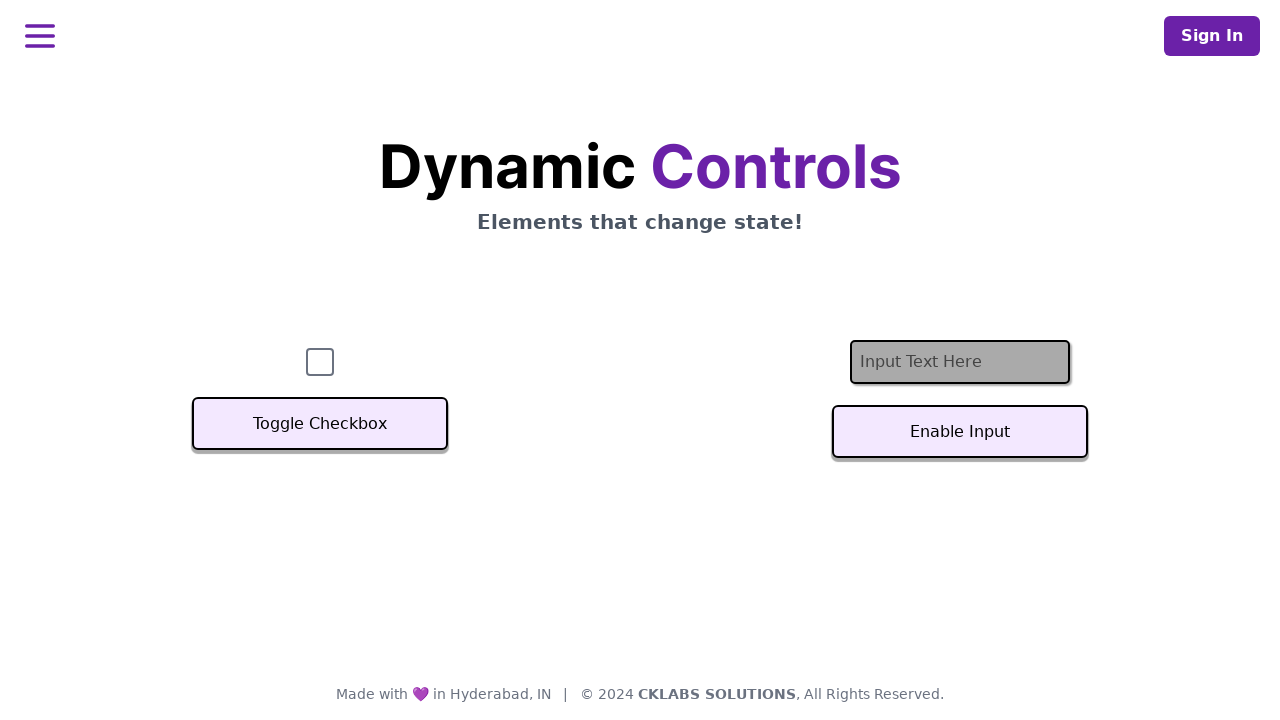

Clicked the Toggle Checkbox button at (320, 424) on xpath=//button[text()='Toggle Checkbox']
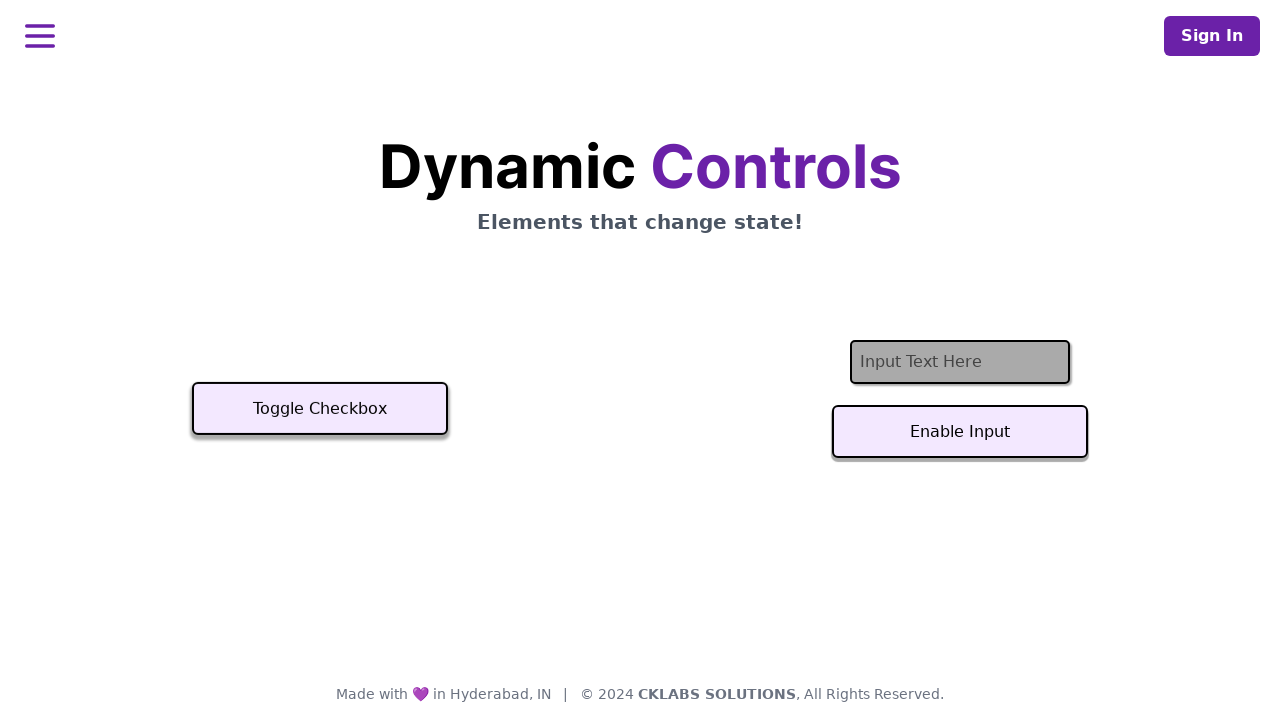

Waited 500ms for dynamic content to update
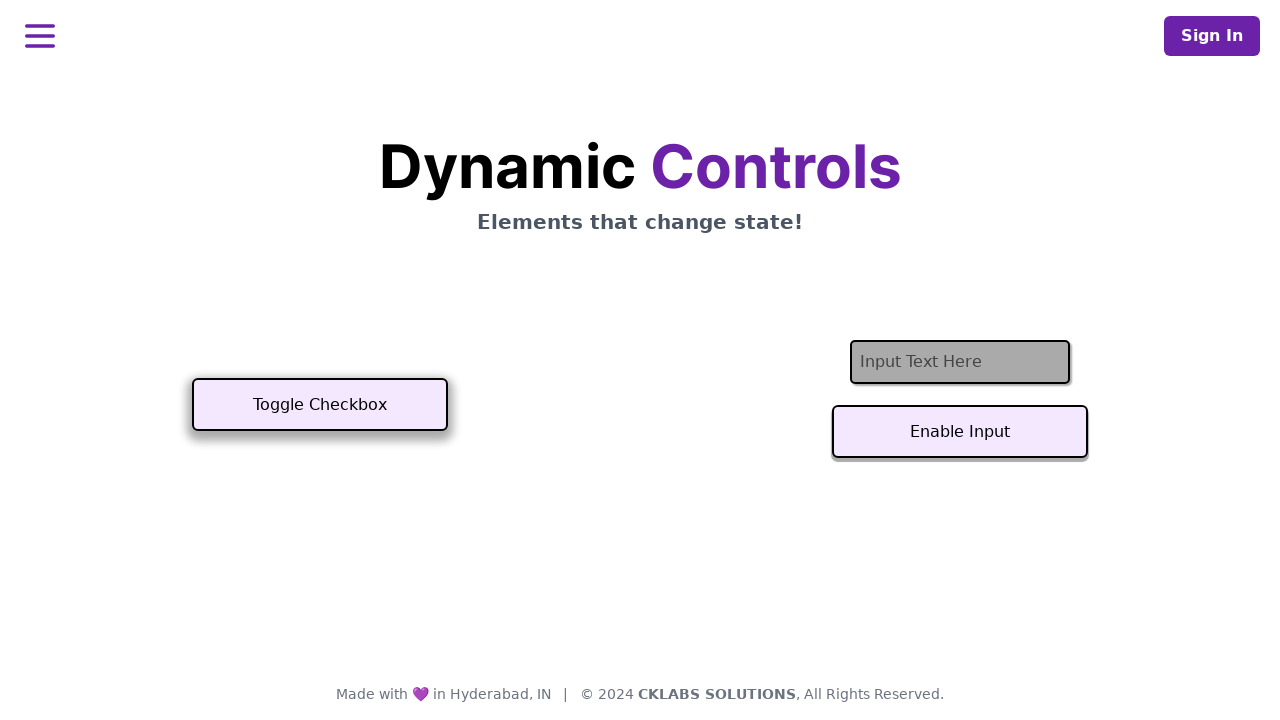

Verified final checkbox visibility: False
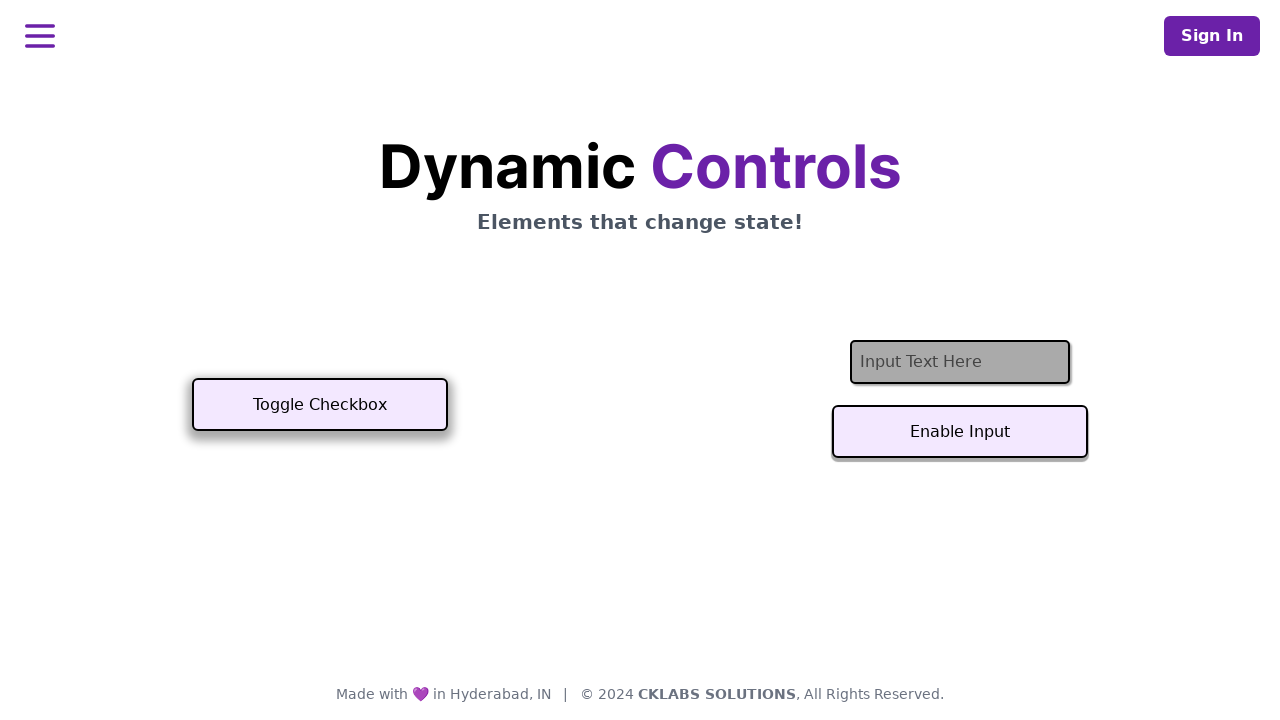

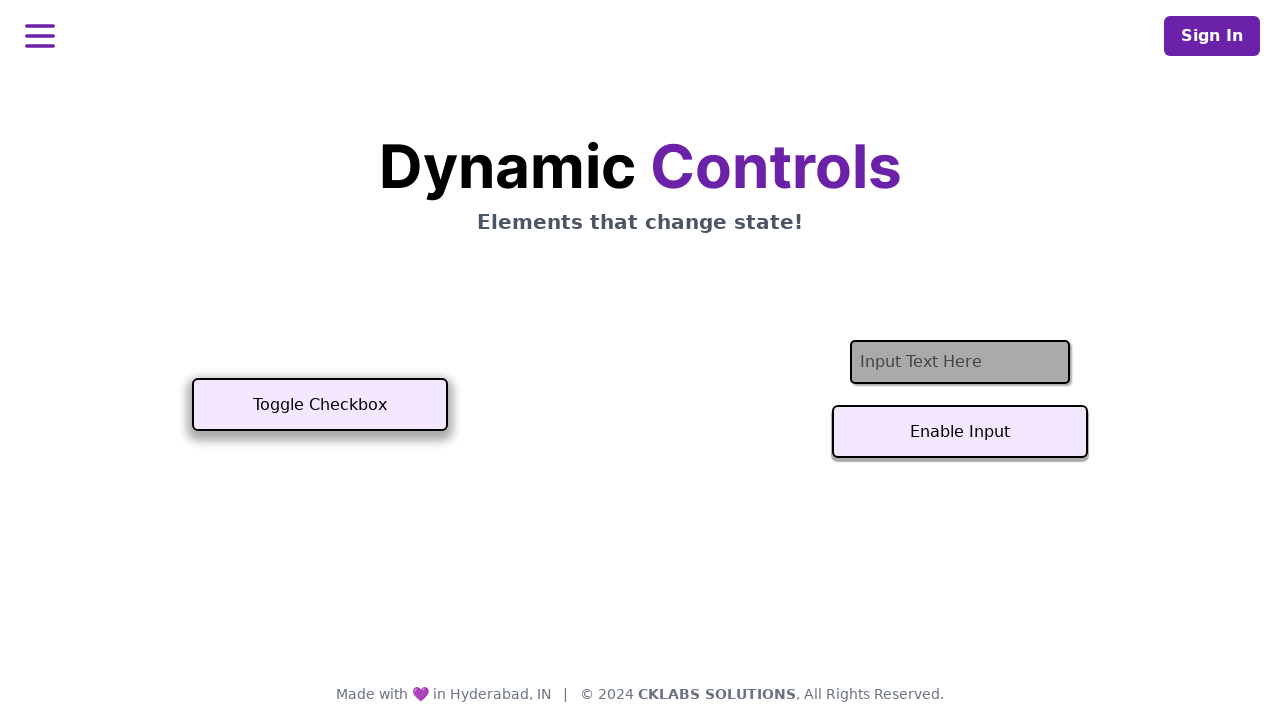